Tests right-click functionality by right-clicking a button and verifying the result message appears

Starting URL: https://demoqa.com/buttons

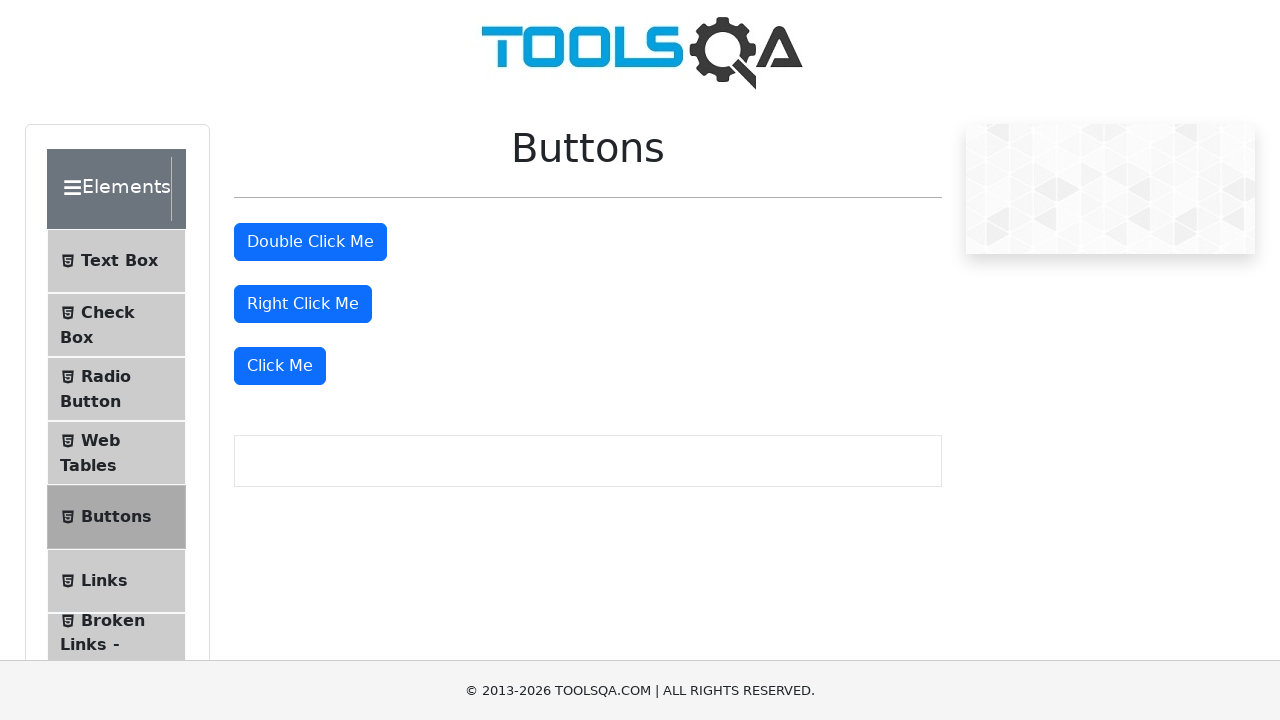

Right-clicked the right-click button at (303, 304) on #rightClickBtn
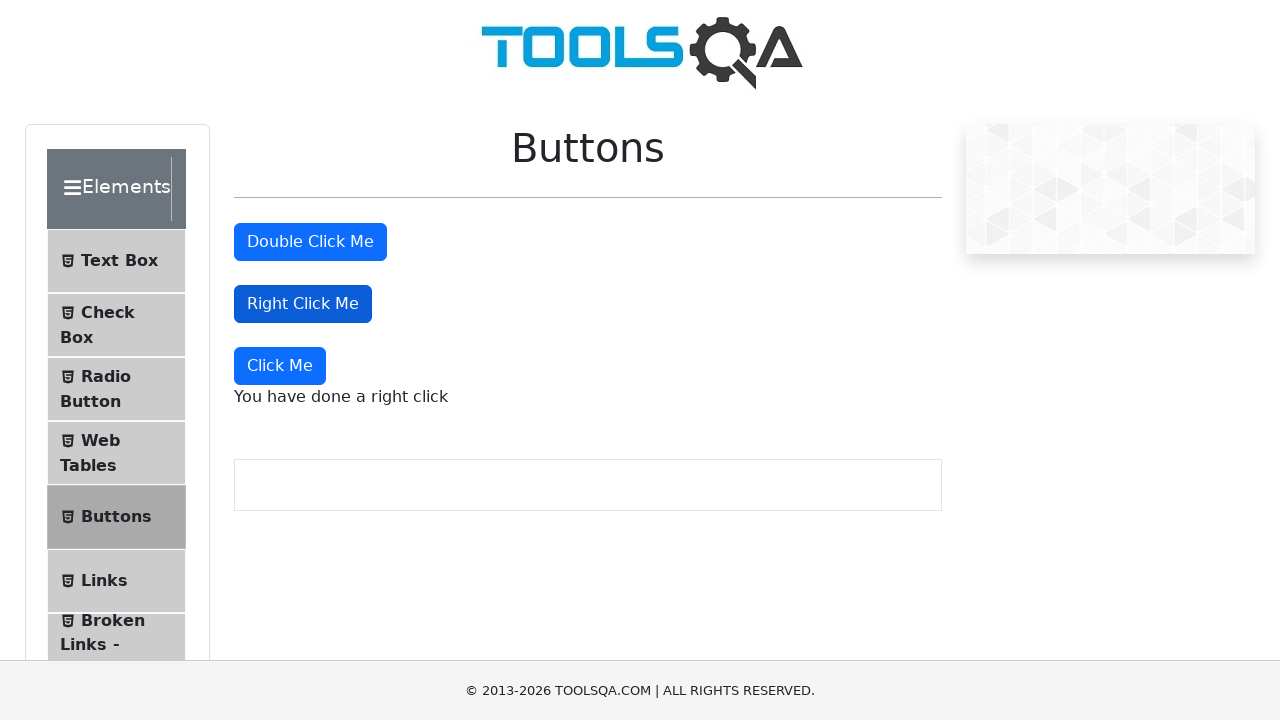

Right-click result message appeared
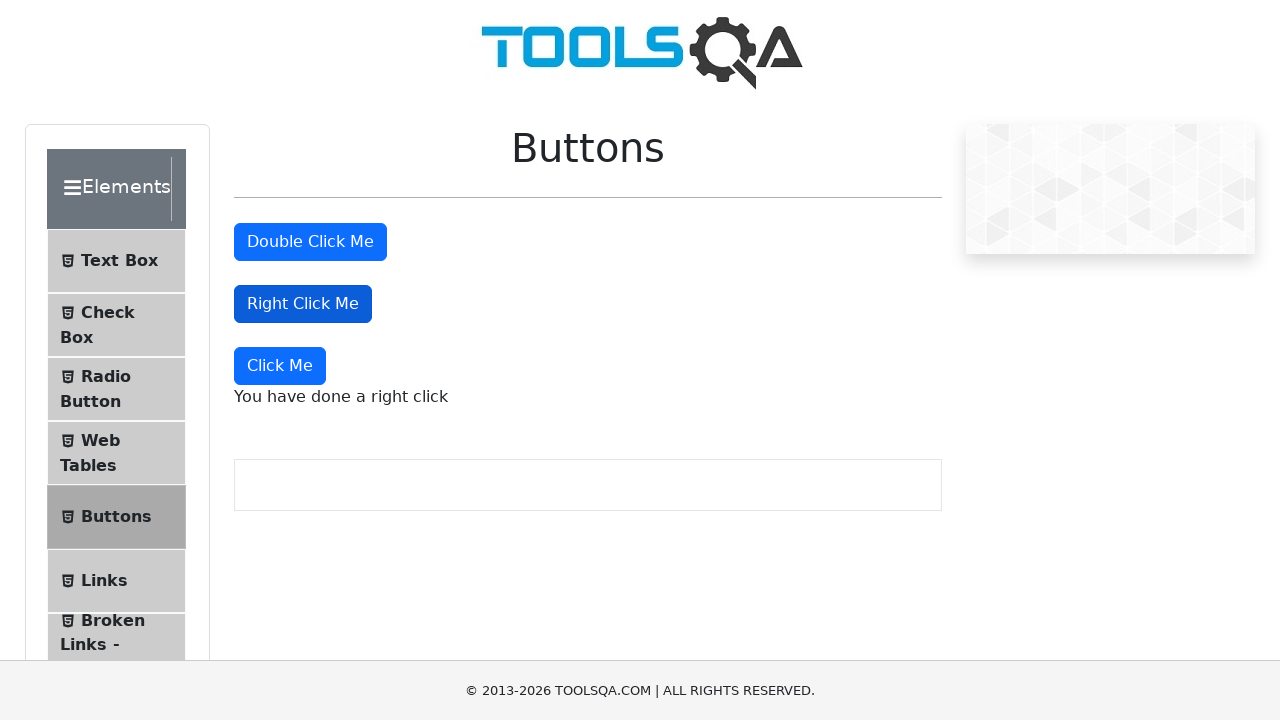

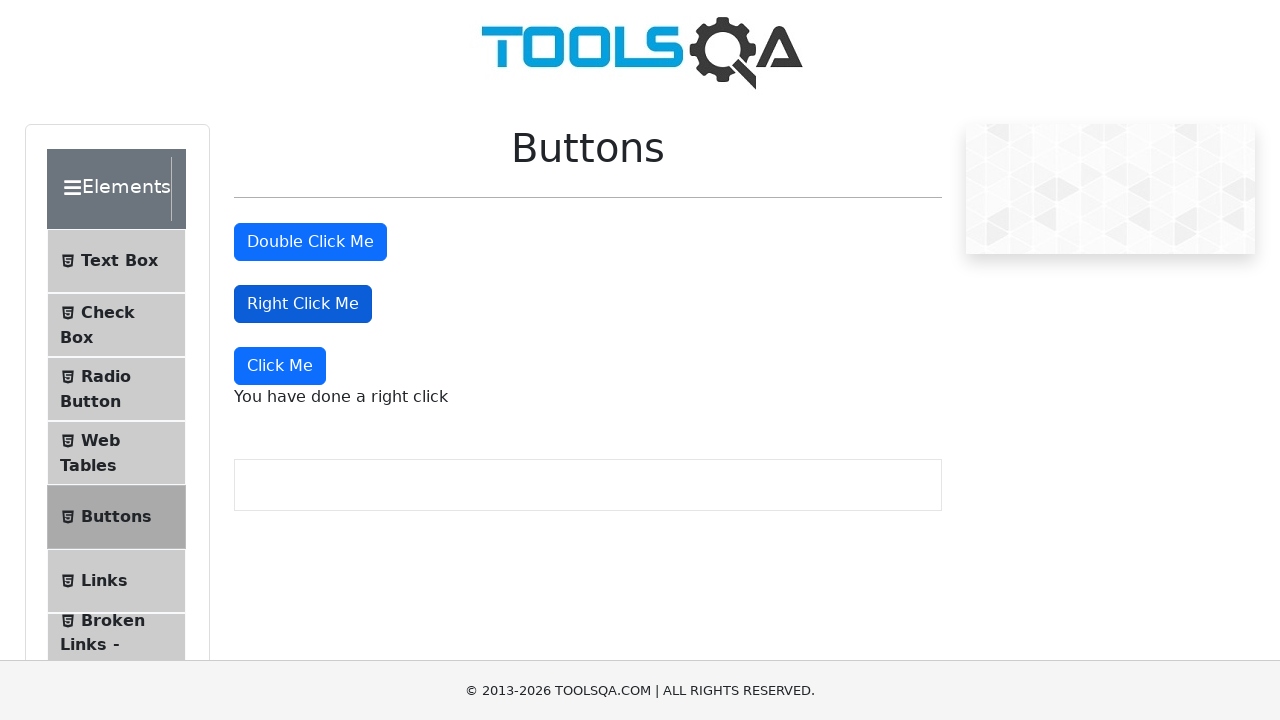